Tests multiple browser interactions including opening new windows/tabs and verifying iframe content

Starting URL: https://rahulshettyacademy.com/AutomationPractice/

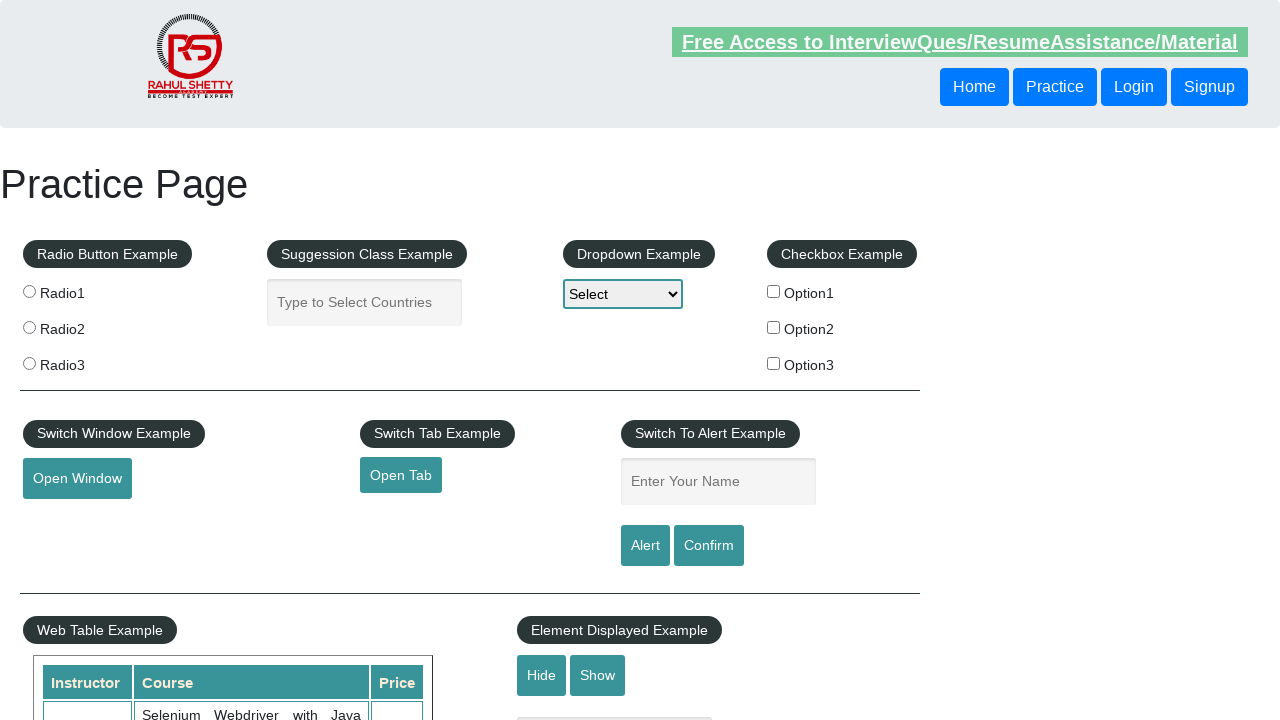

Clicked 'Open Window' button and new window opened at (77, 479) on internal:text="Open Window"i
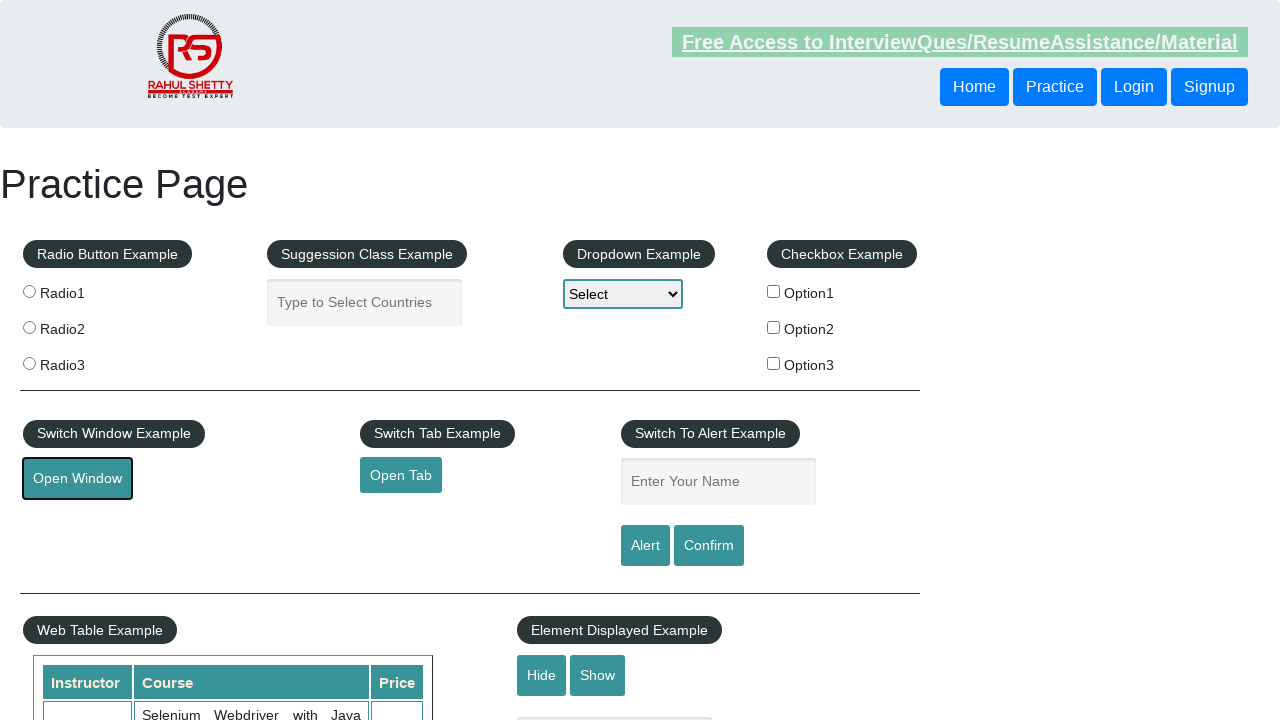

New window loaded (domcontentloaded state)
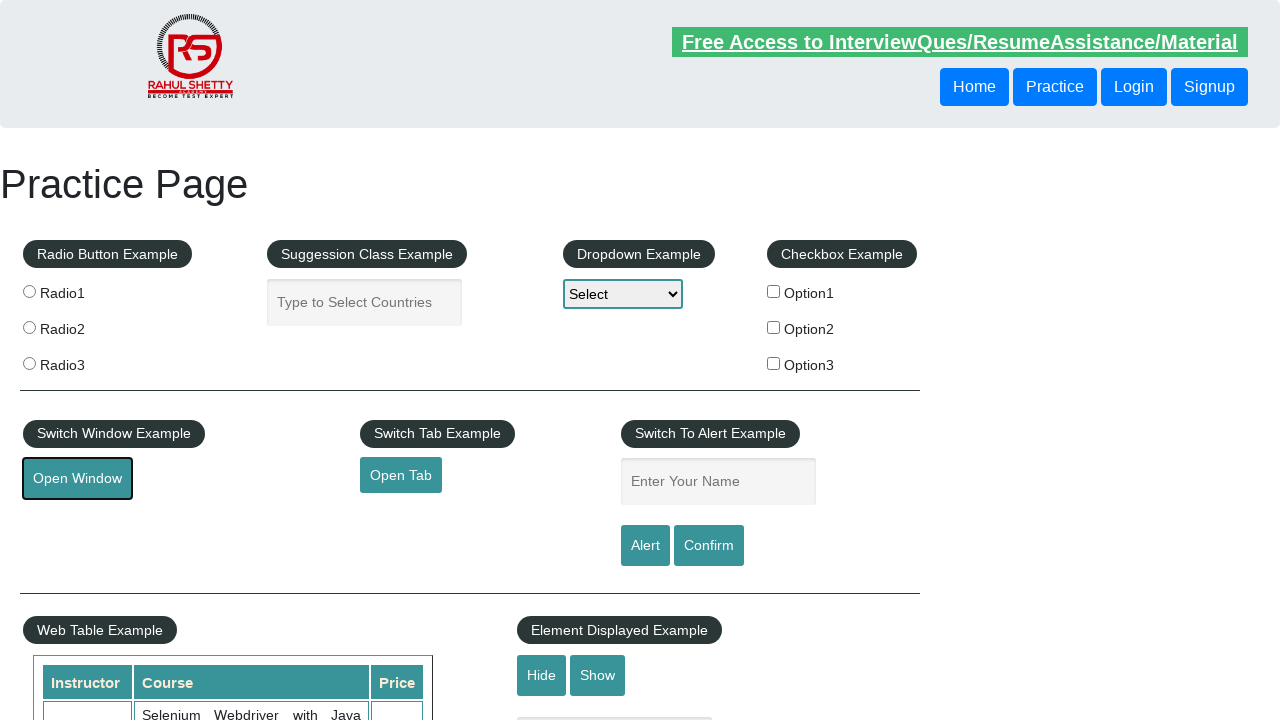

Closed new window
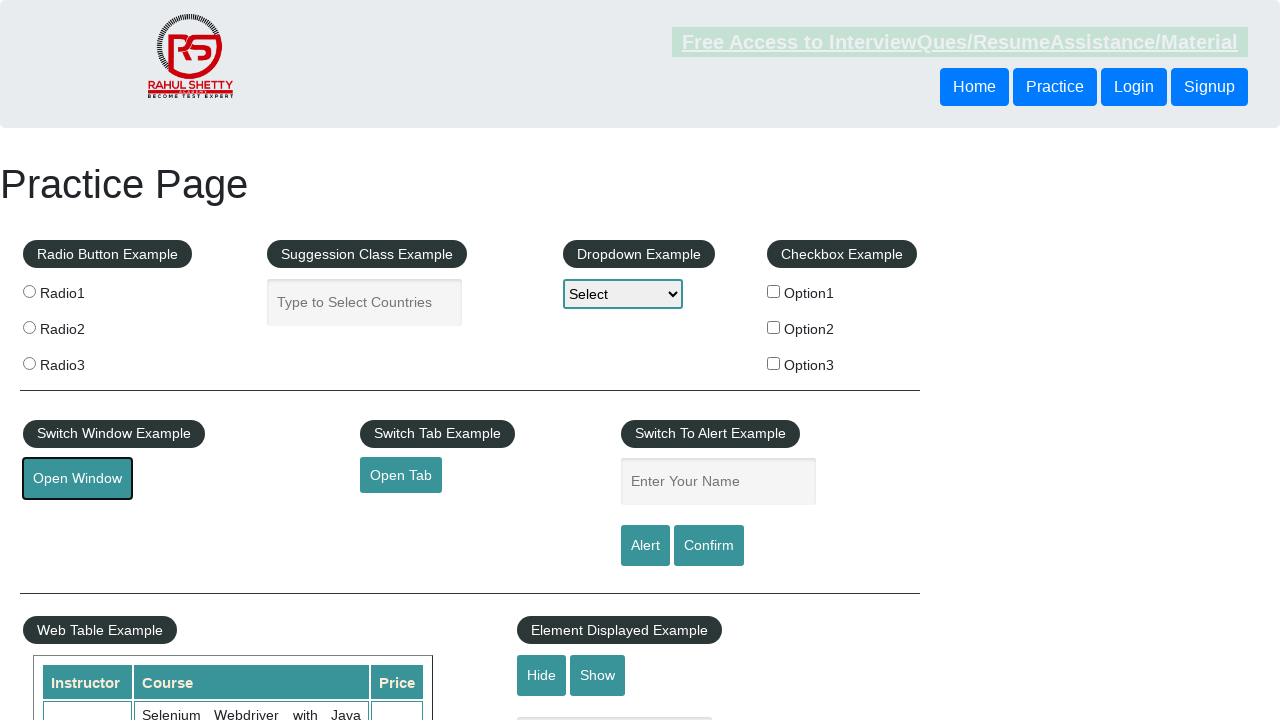

Clicked 'Open Tab' button and new tab opened at (401, 475) on internal:text="Open Tab"i
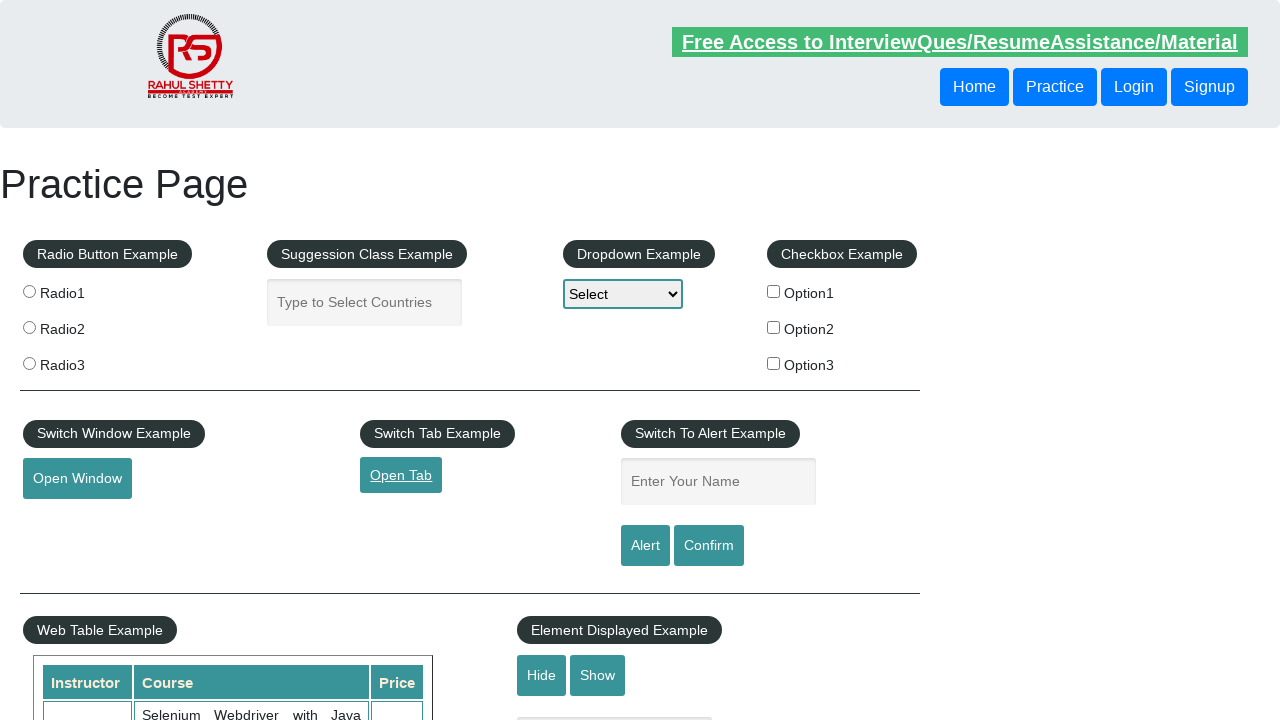

New tab loaded (domcontentloaded state)
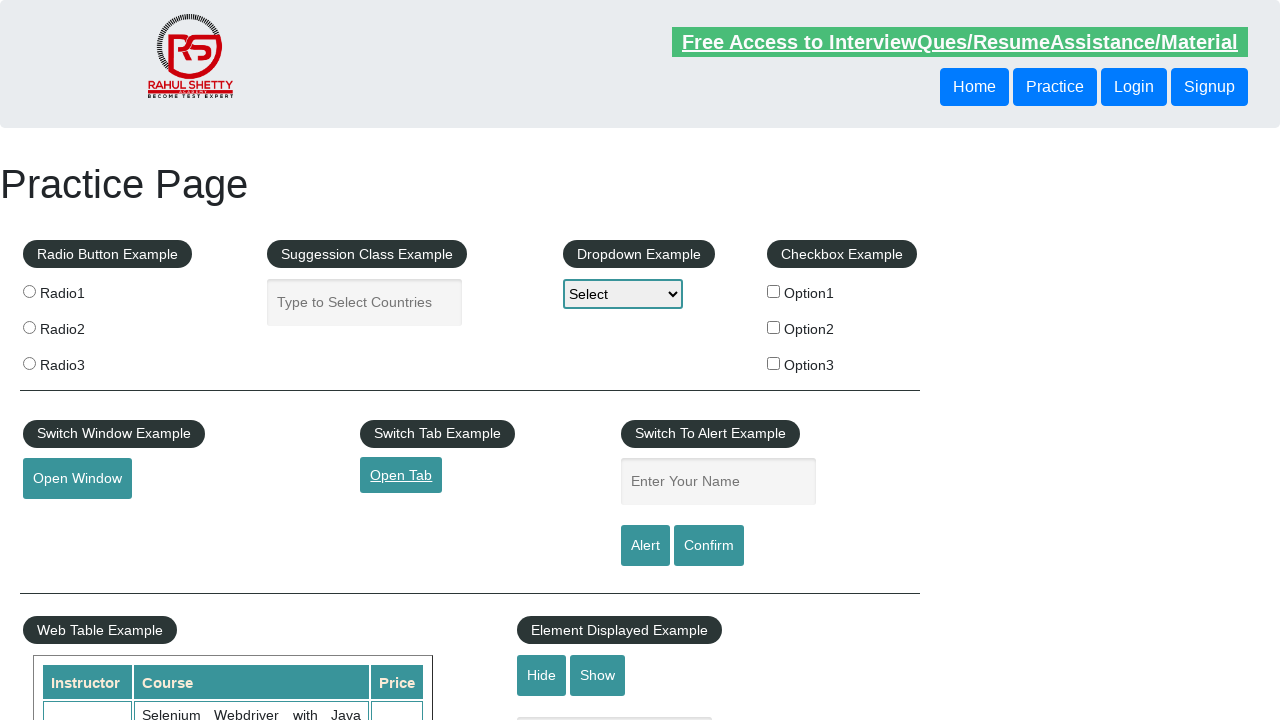

Closed new tab
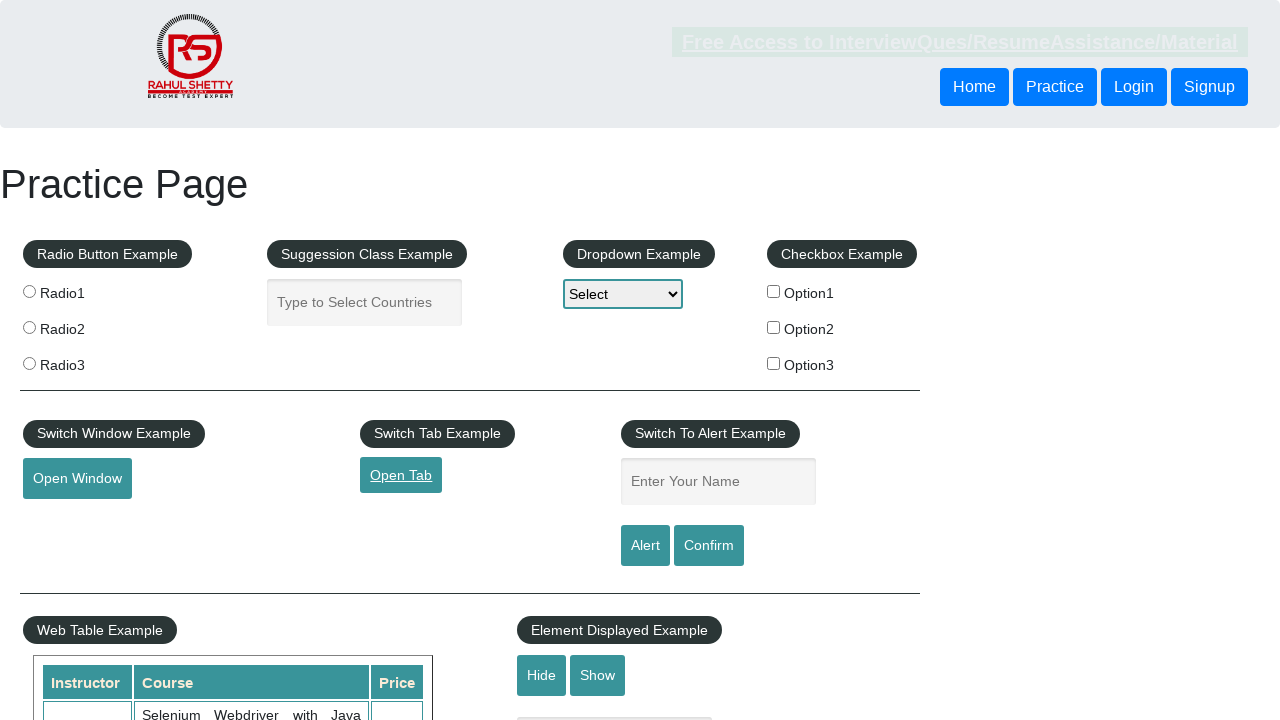

Verified 'Learn Earn & Shine' text is visible in iframe
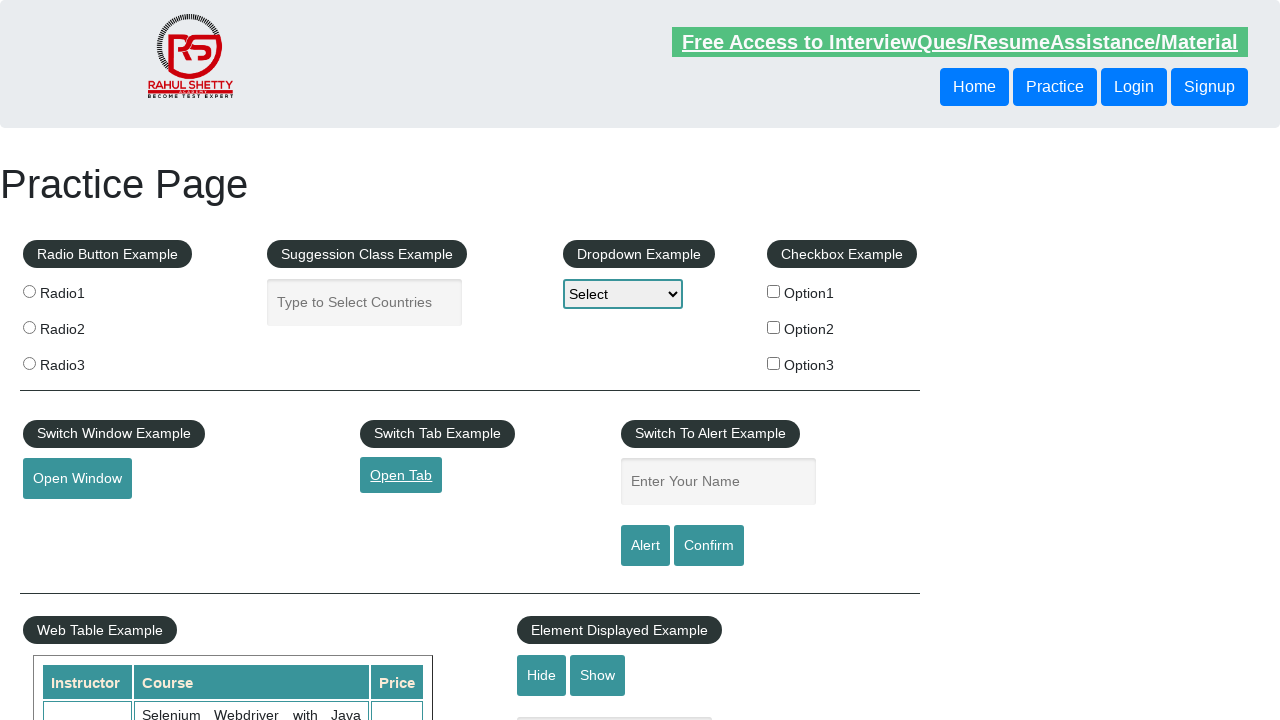

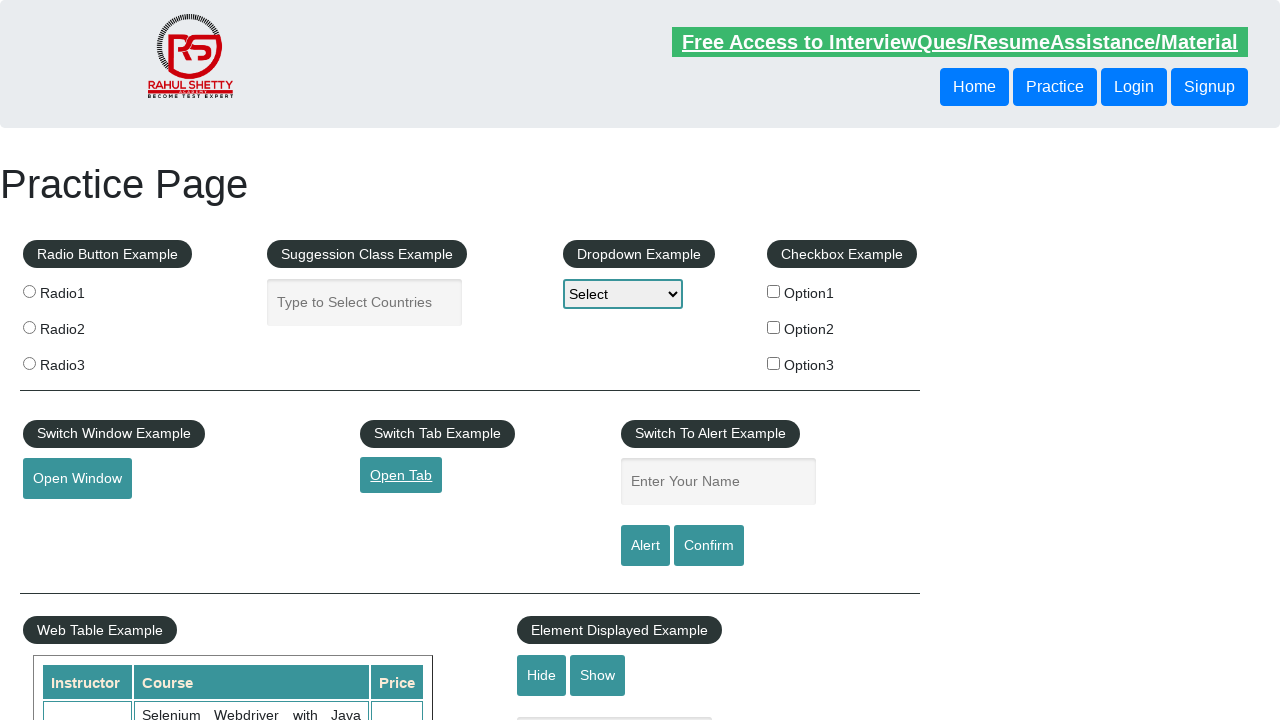